Navigates to CodeChef practice problems list page and verifies that sample test case elements (input/output) are visible on the page.

Starting URL: https://www.codechef.com/problems-old/PRACLIST

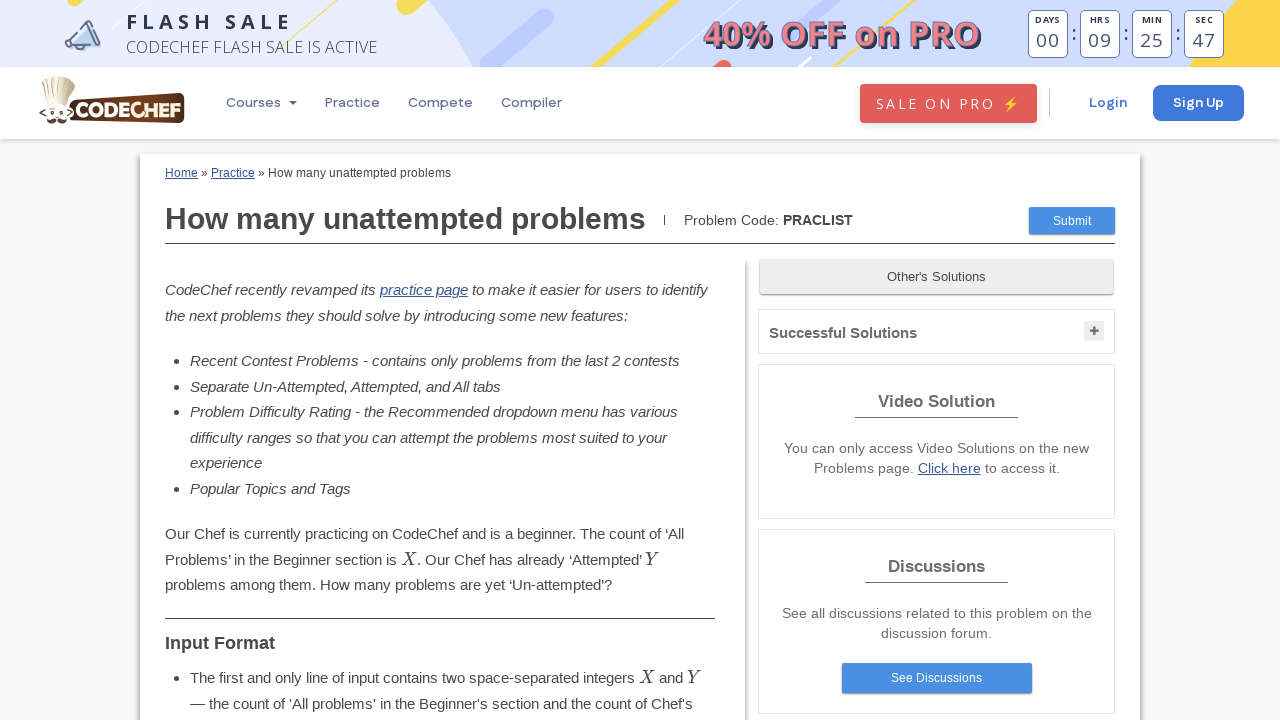

Navigated to CodeChef practice problems list page
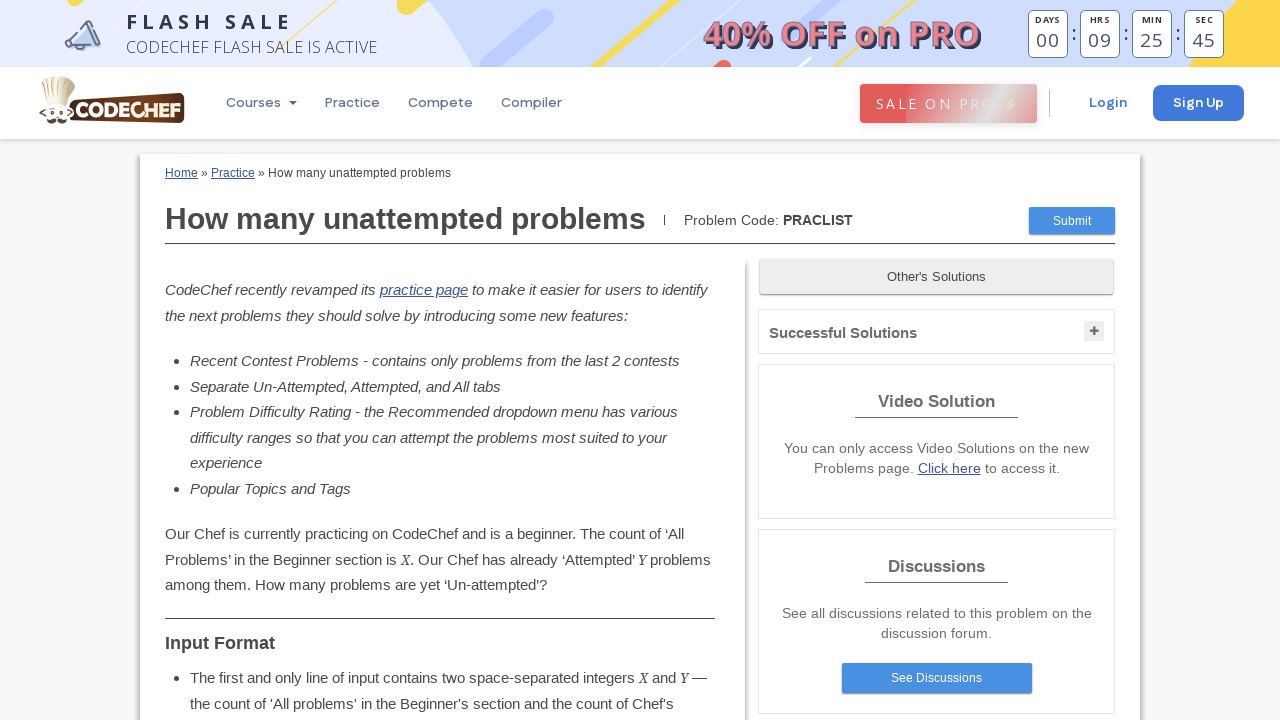

Sample input element selector appeared on the page
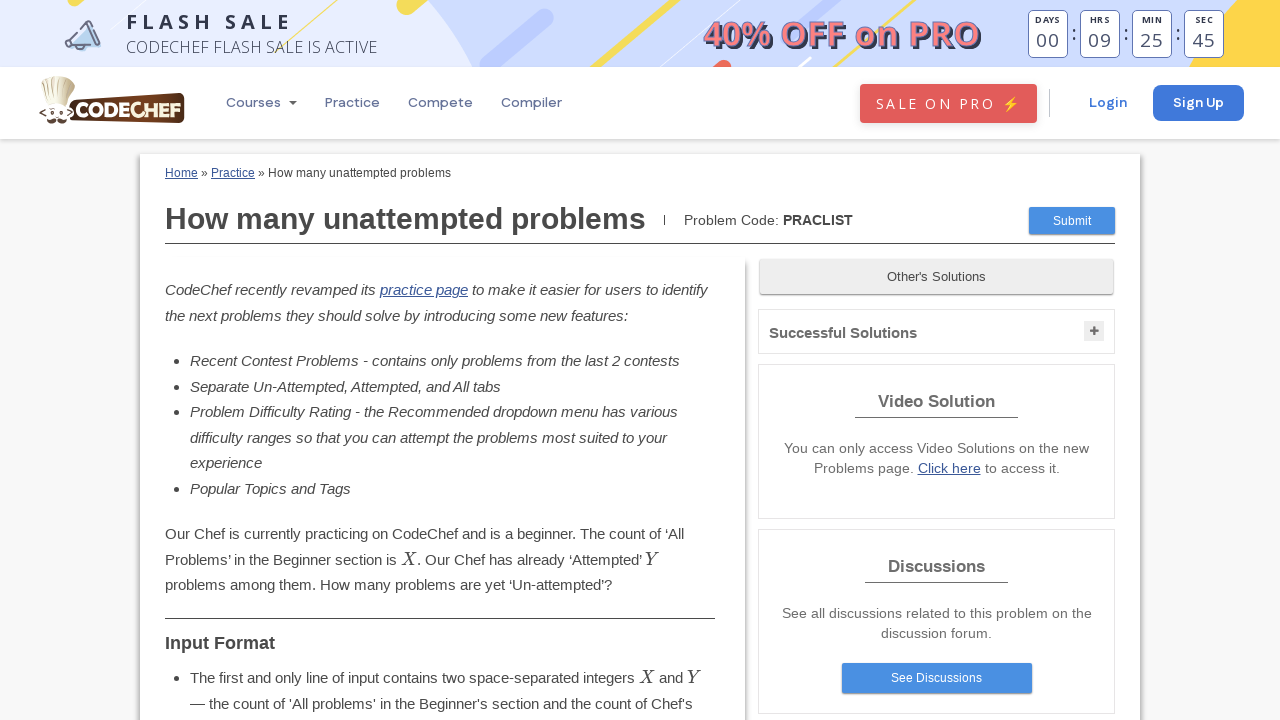

Sample input element with ID 'sample-input-1' is visible
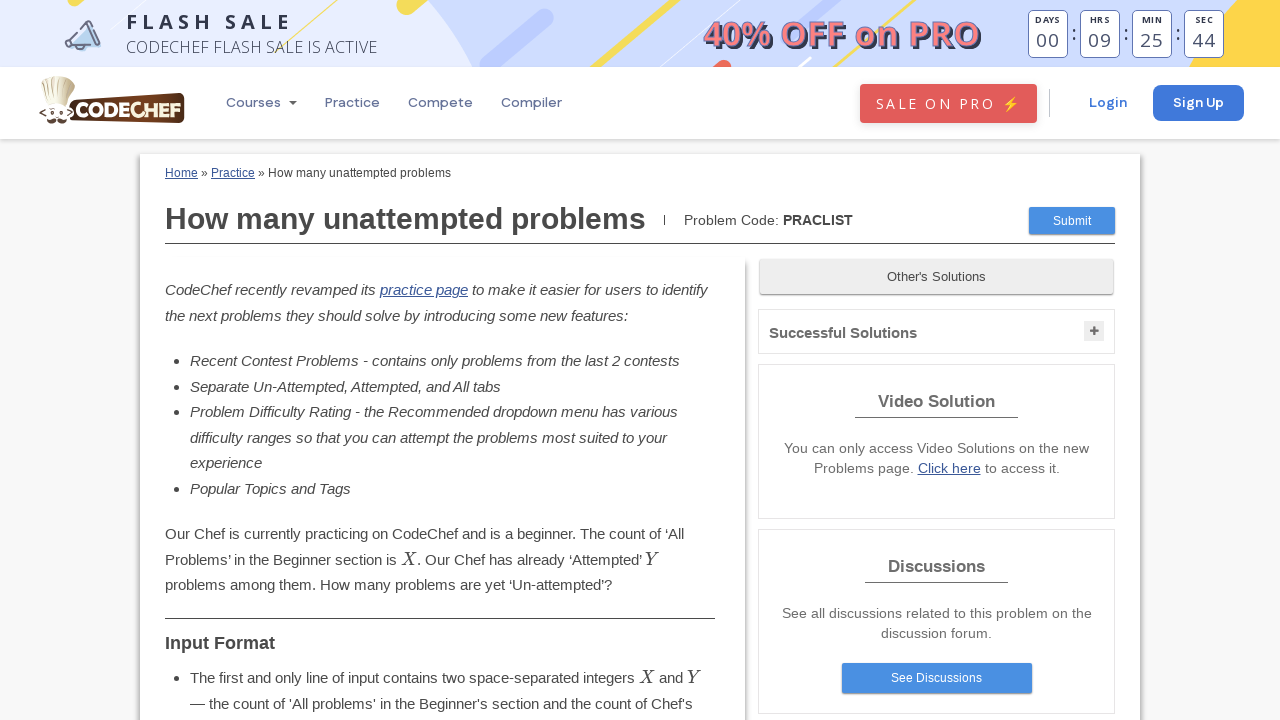

Sample output element with ID 'sample-output-1' is visible
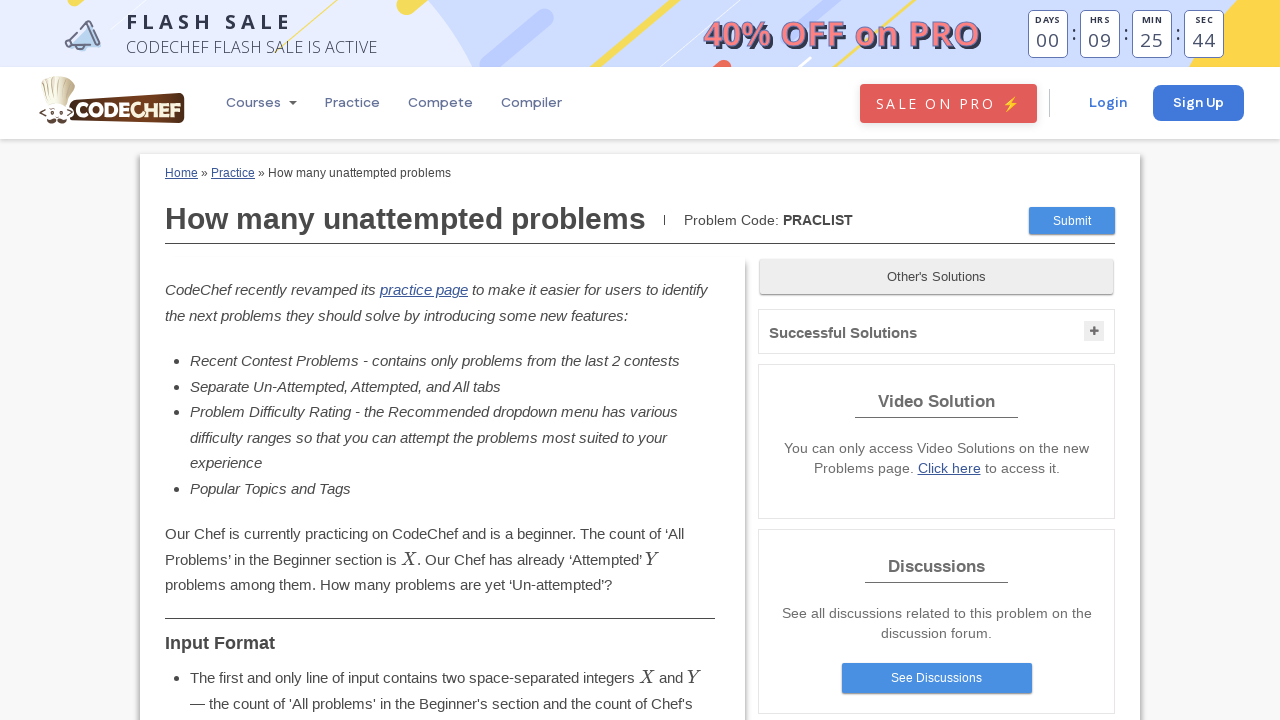

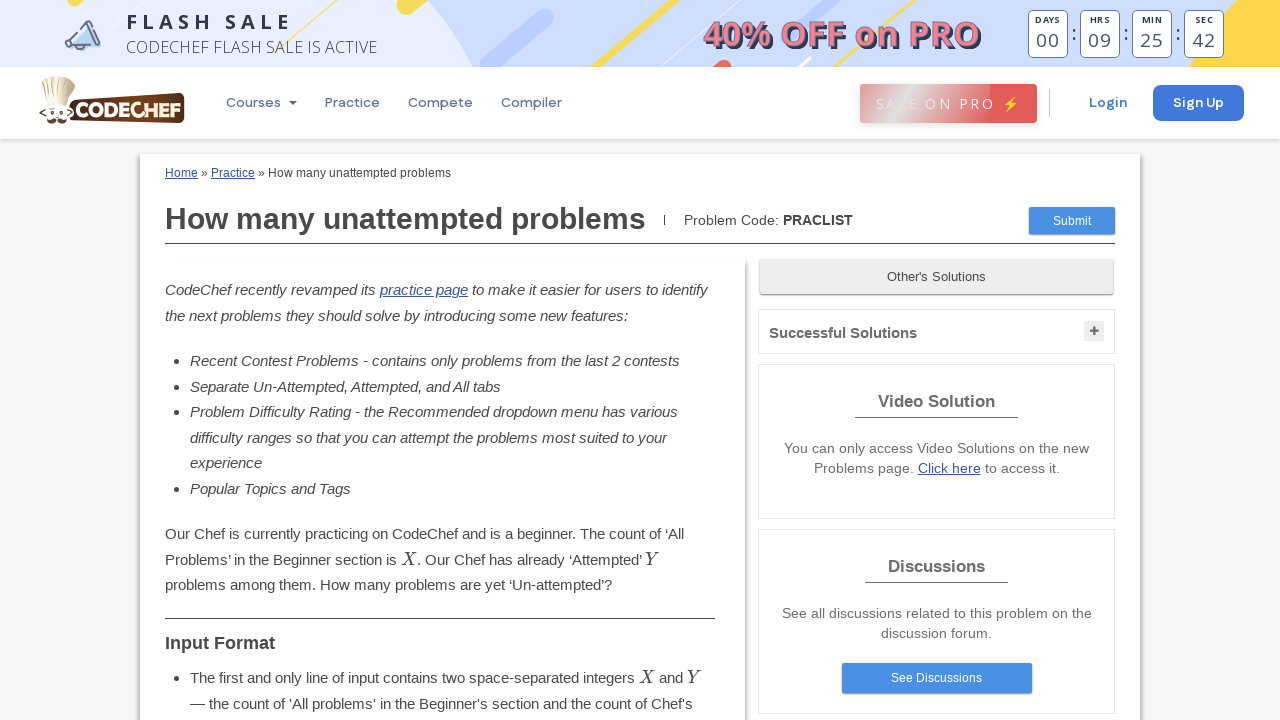